Tests navigation to GitHub pricing page and verifies the presence of Free, Team, and Enterprise pricing tier headings

Starting URL: https://github.com

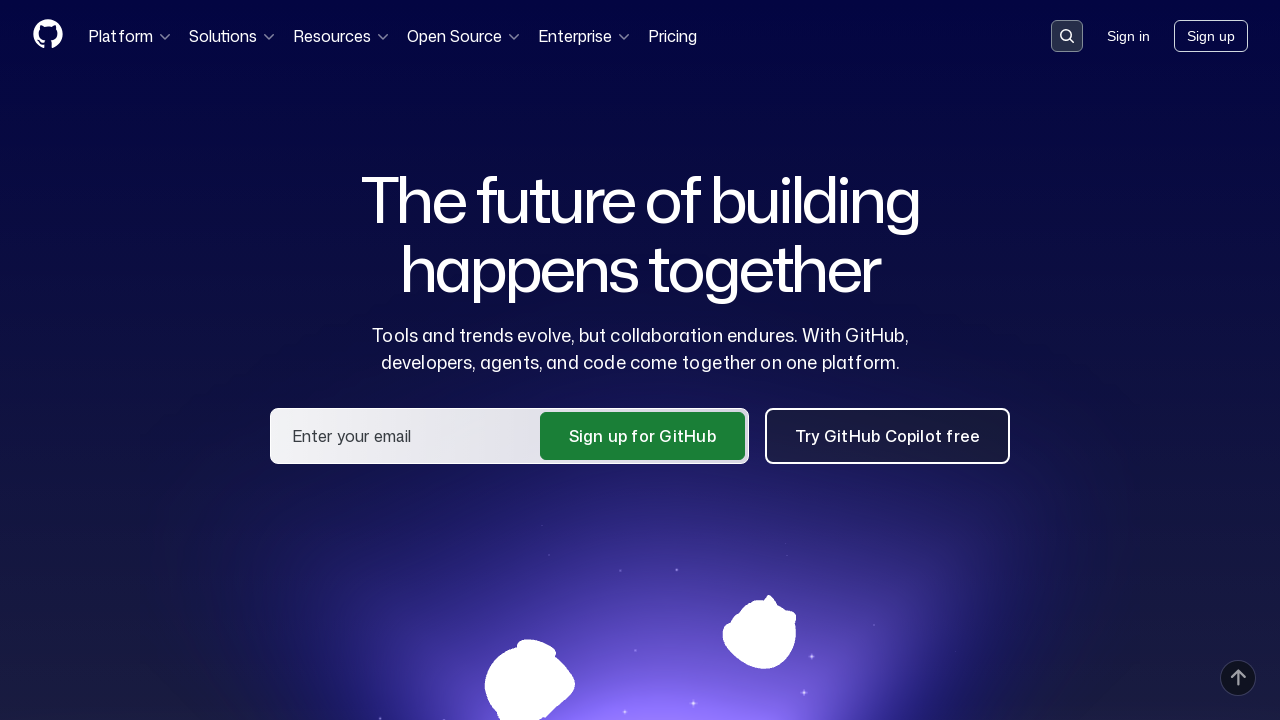

Clicked Pricing link in global navigation at (672, 36) on internal:label="Global"i >> internal:role=link[name="Pricing"i]
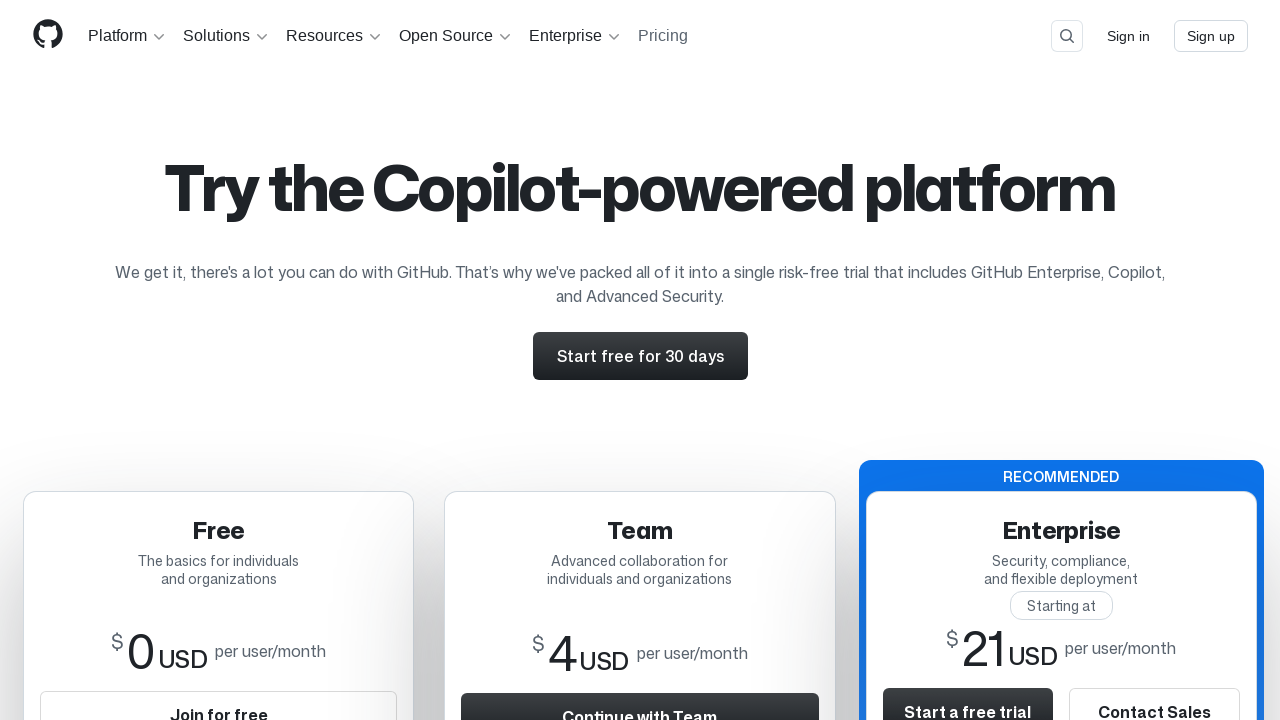

Pricing page URL loaded
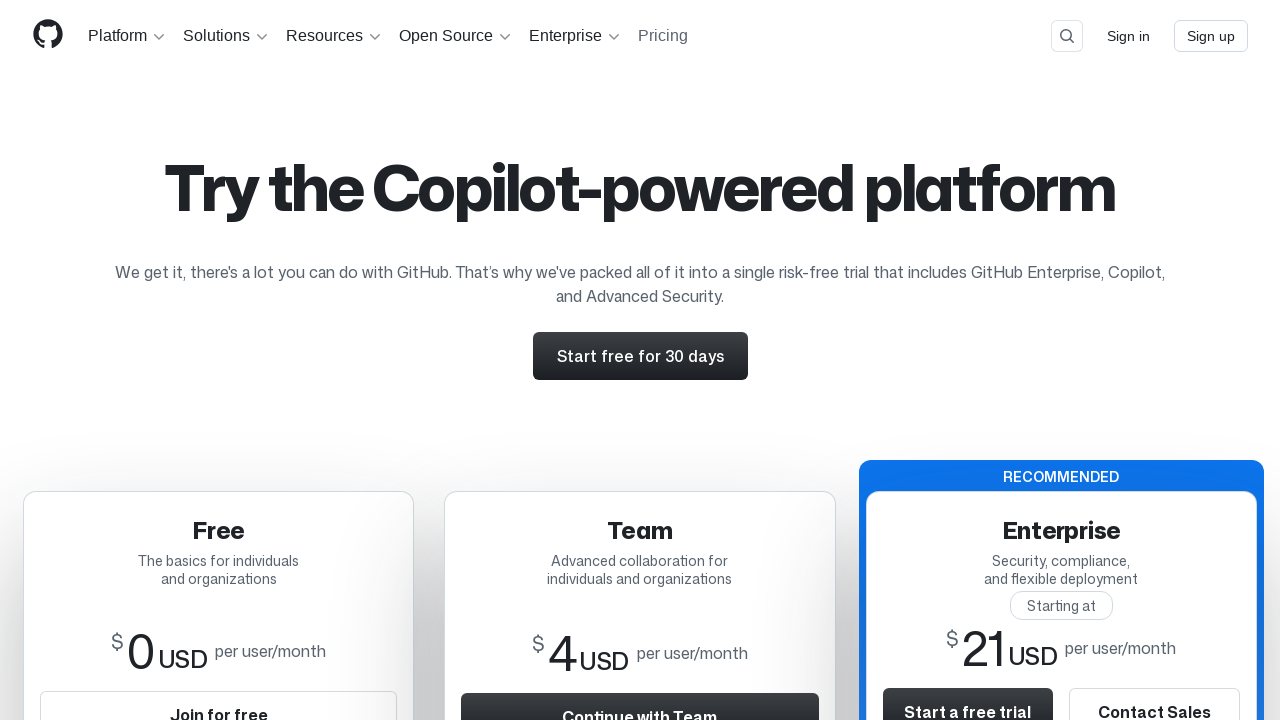

Free pricing tier heading is visible
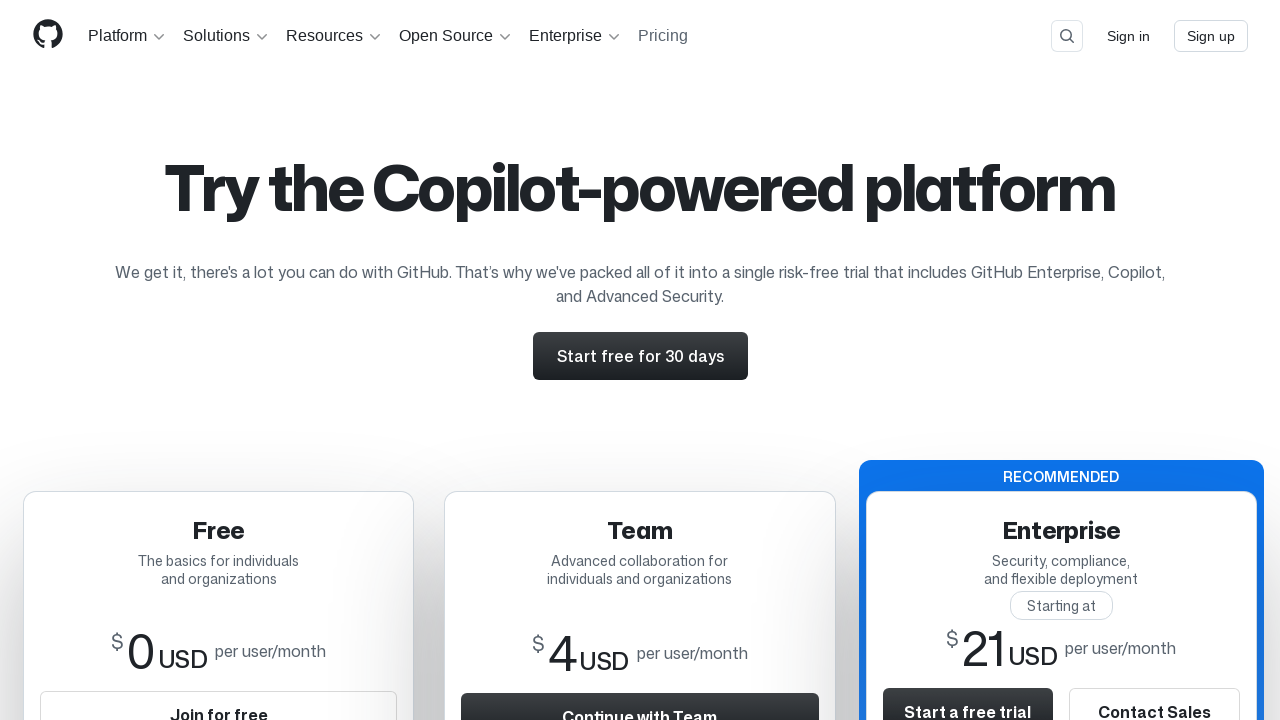

Team pricing tier heading is visible
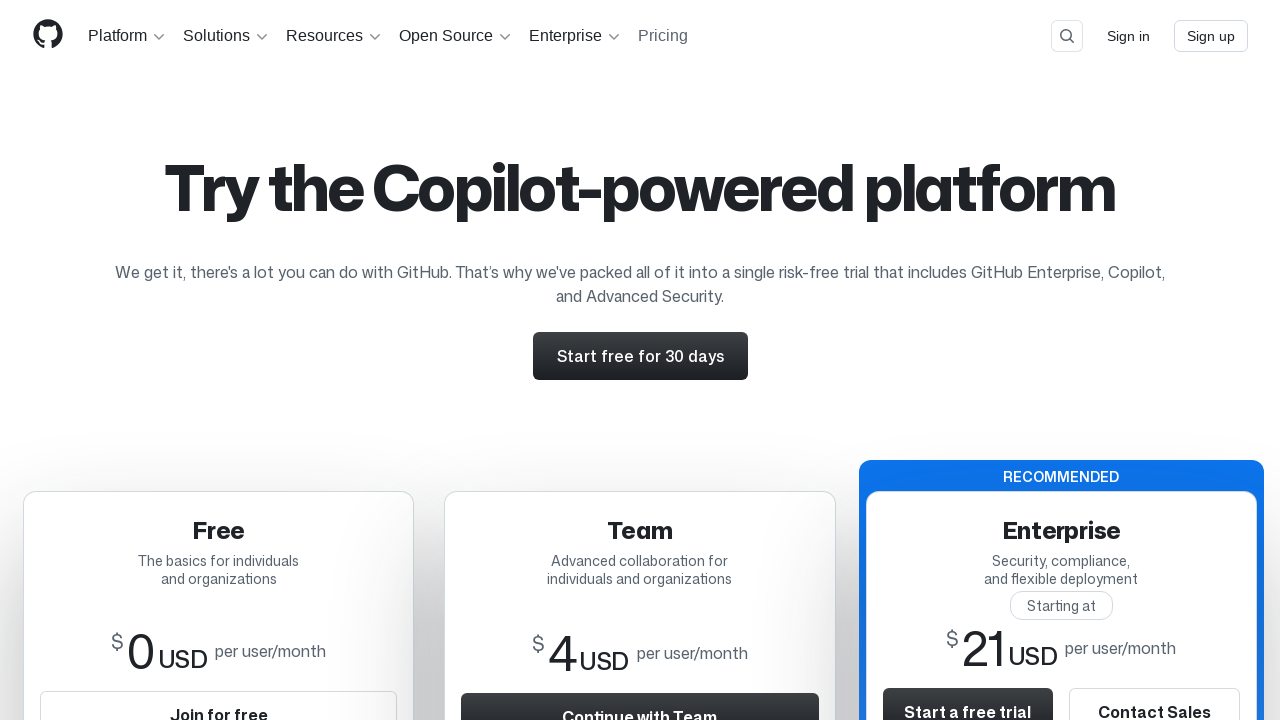

Enterprise pricing tier heading is visible
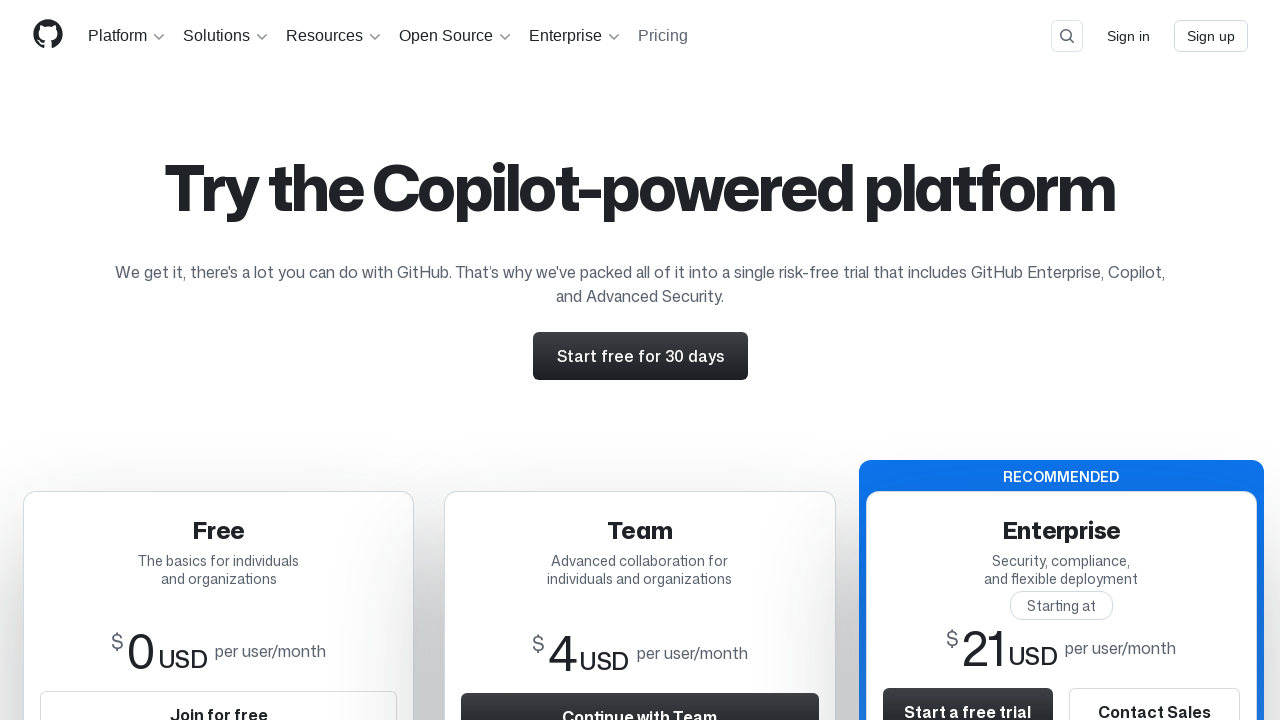

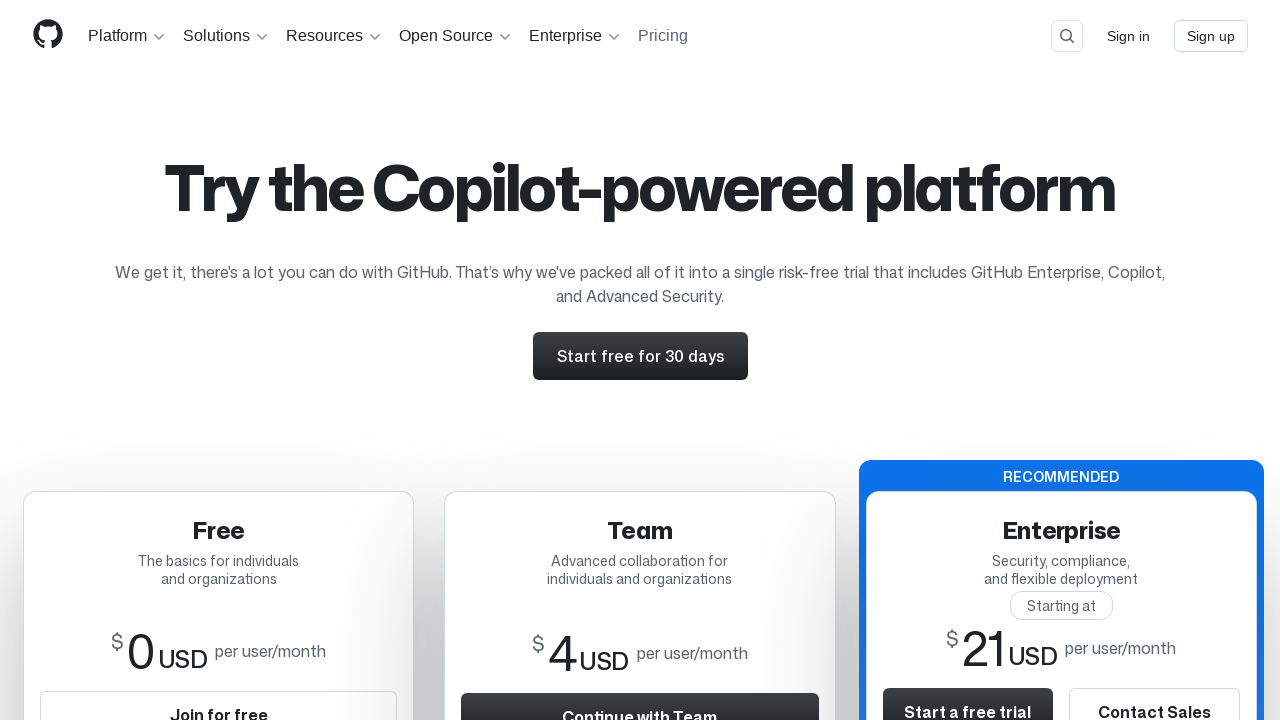